Tests explicit wait functionality by clicking a start button and waiting for dynamic content to load with specific text

Starting URL: http://the-internet.herokuapp.com/dynamic_loading/1

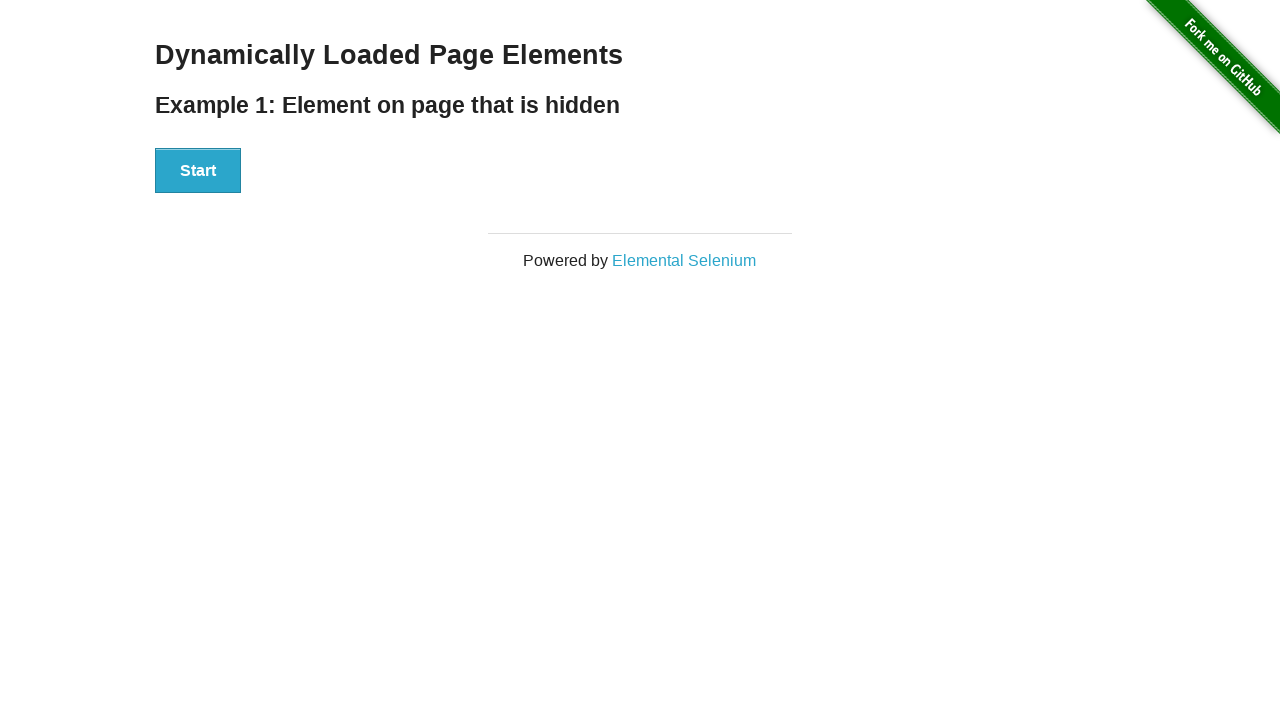

Clicked the Start button to begin dynamic loading at (198, 171) on xpath=//div[@id='start']//following-sibling::button
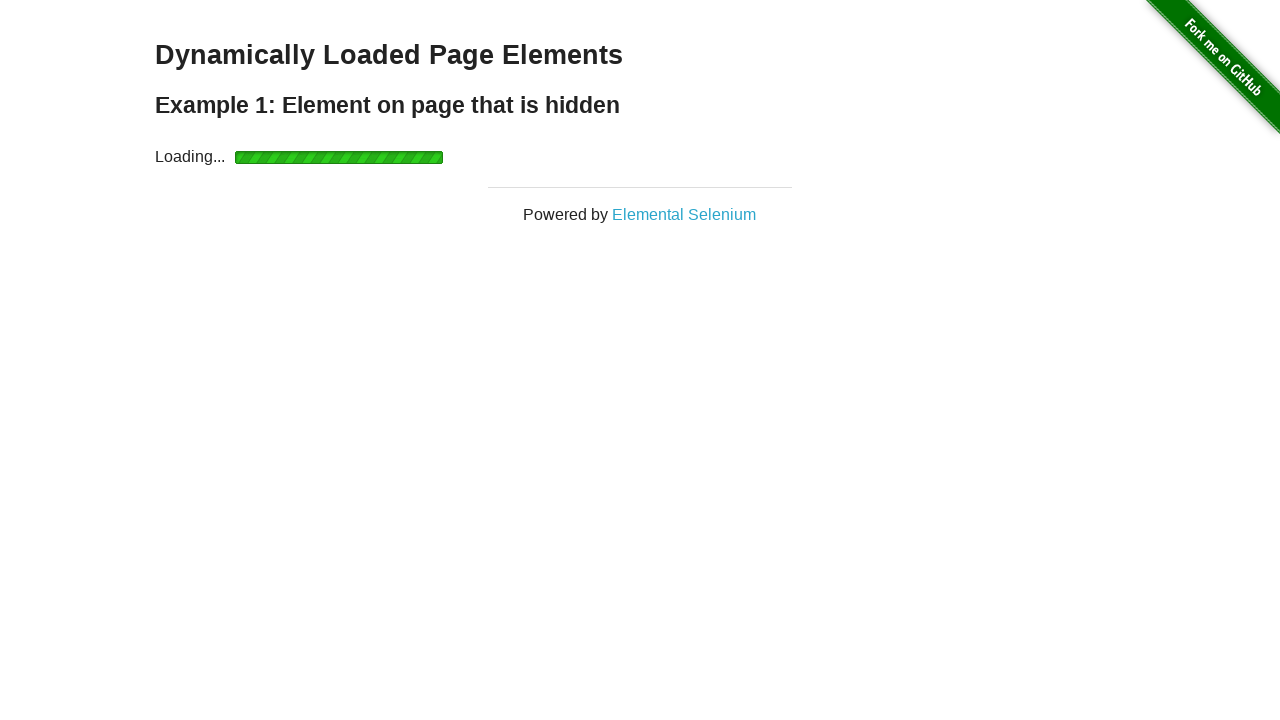

Waited for the finish element with h4 heading to become visible
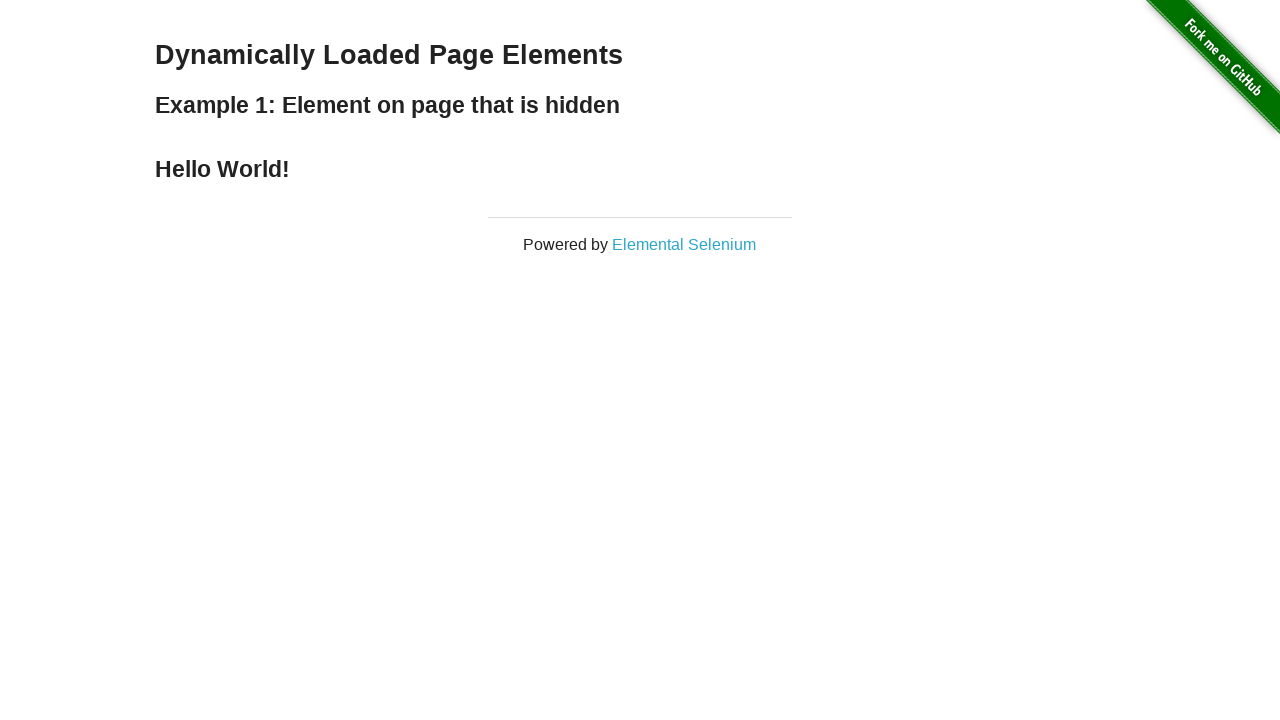

Confirmed the h4 element is visible and dynamic content has loaded
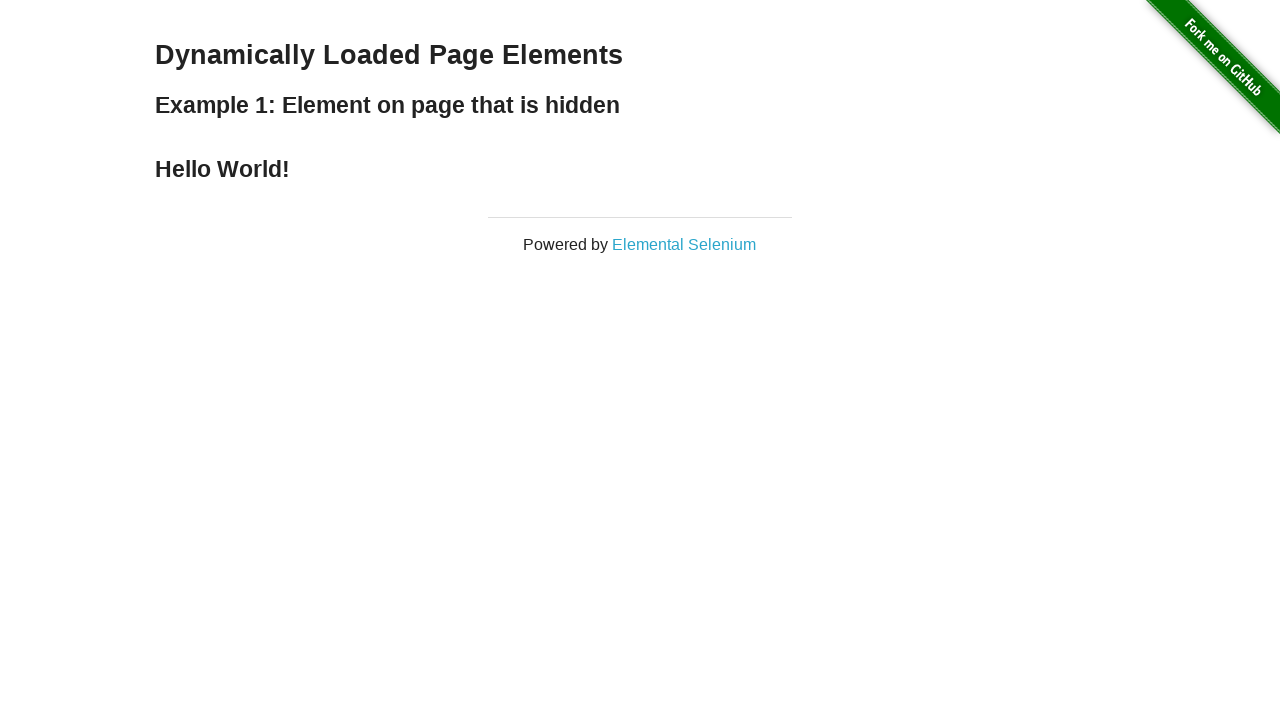

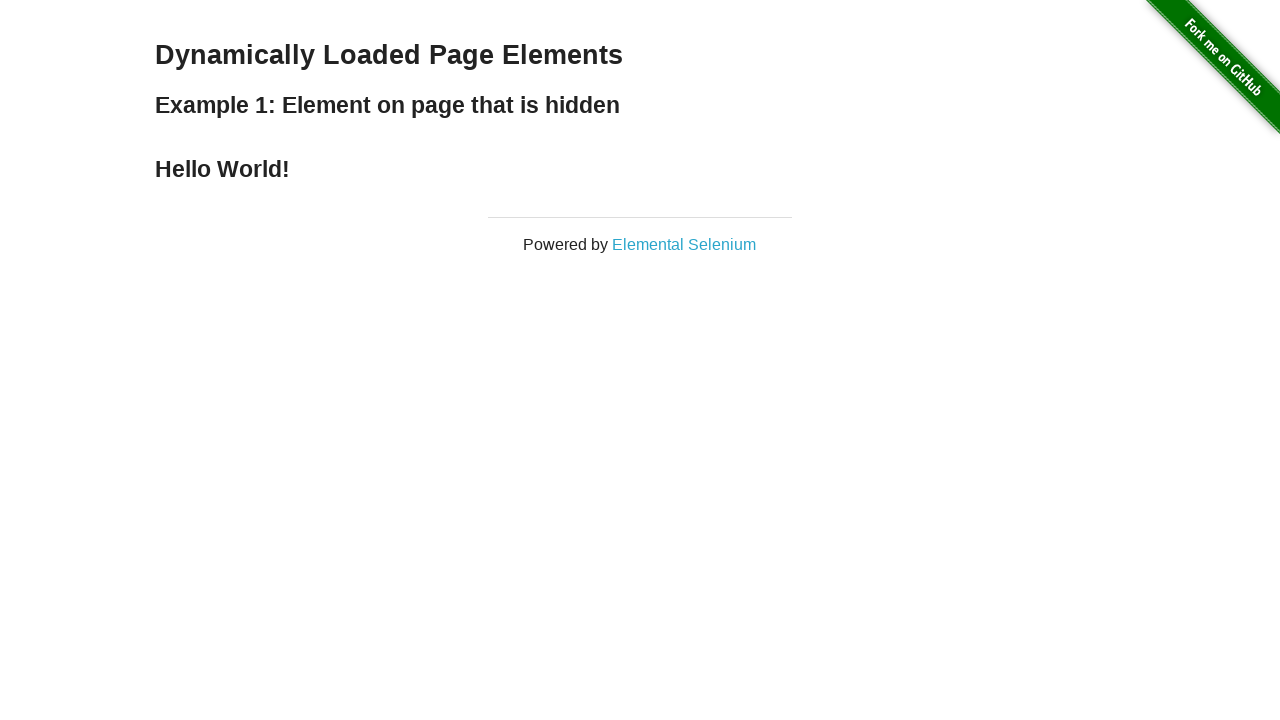